Tests sorting the Email column in ascending order by clicking the column header and verifying the email values are sorted alphabetically

Starting URL: http://the-internet.herokuapp.com/tables

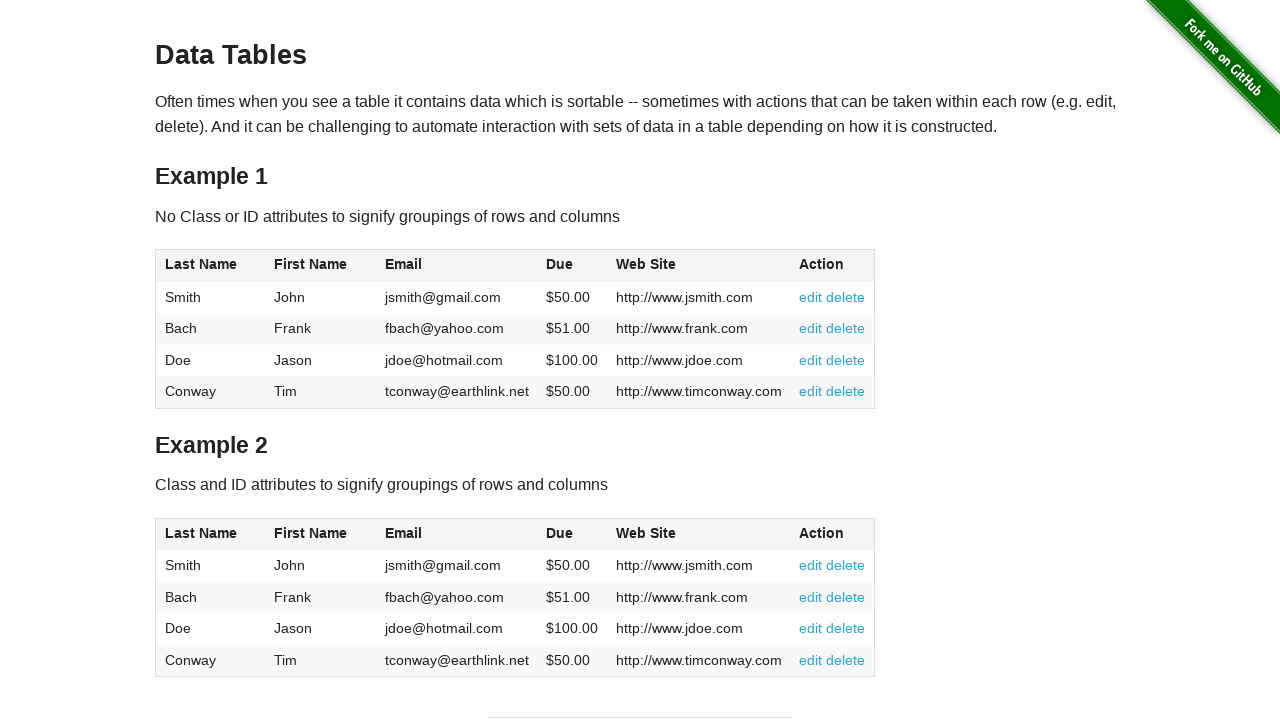

Clicked Email column header to sort in ascending order at (457, 266) on #table1 thead tr th:nth-of-type(3)
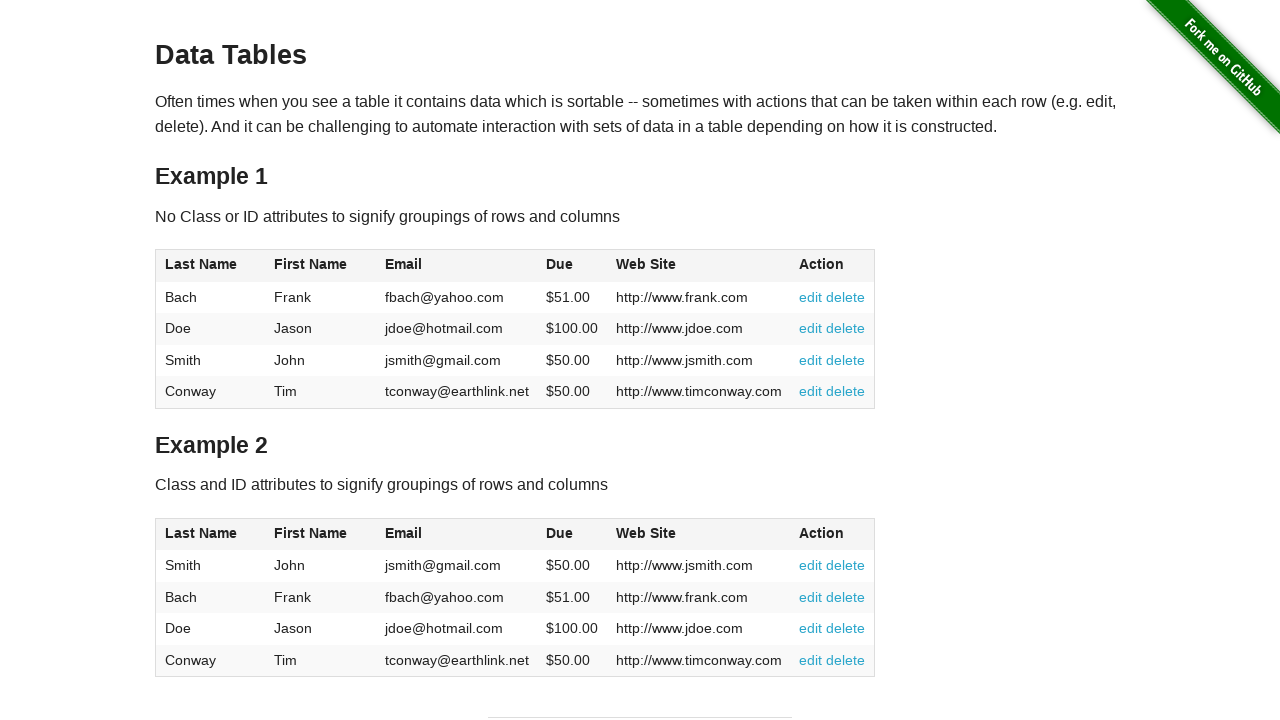

Email column values loaded
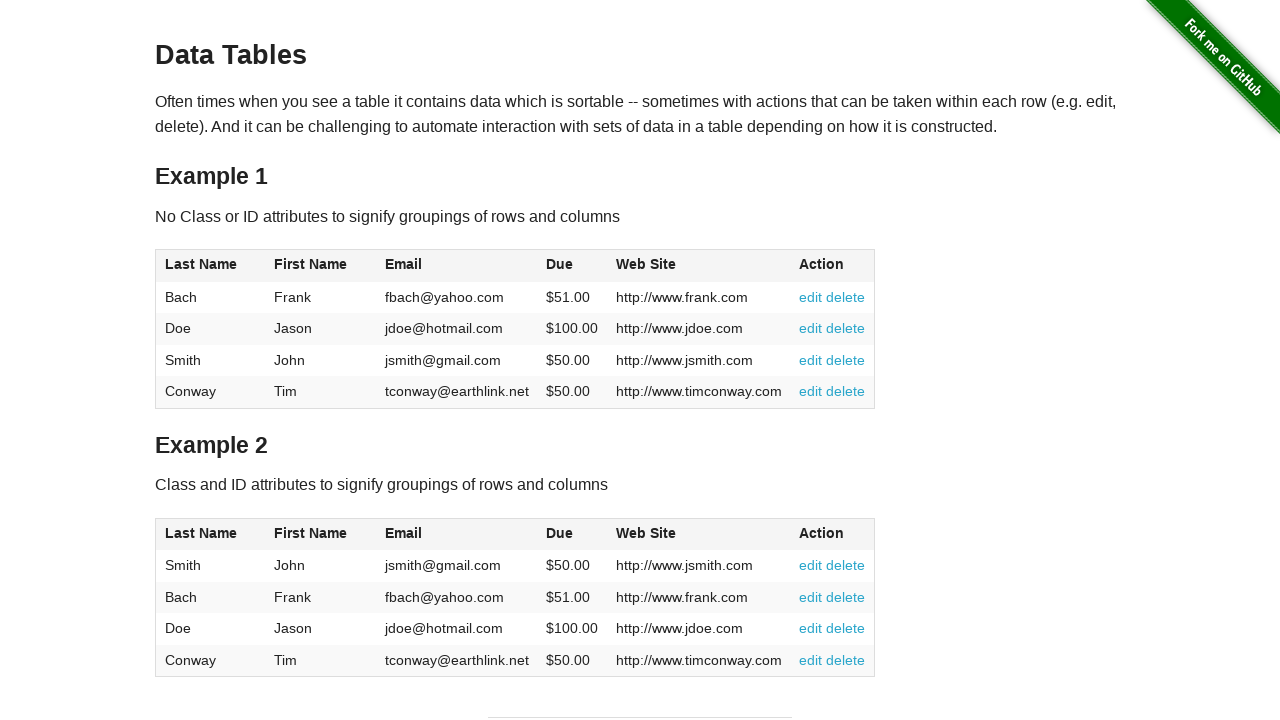

Retrieved all email elements from the table
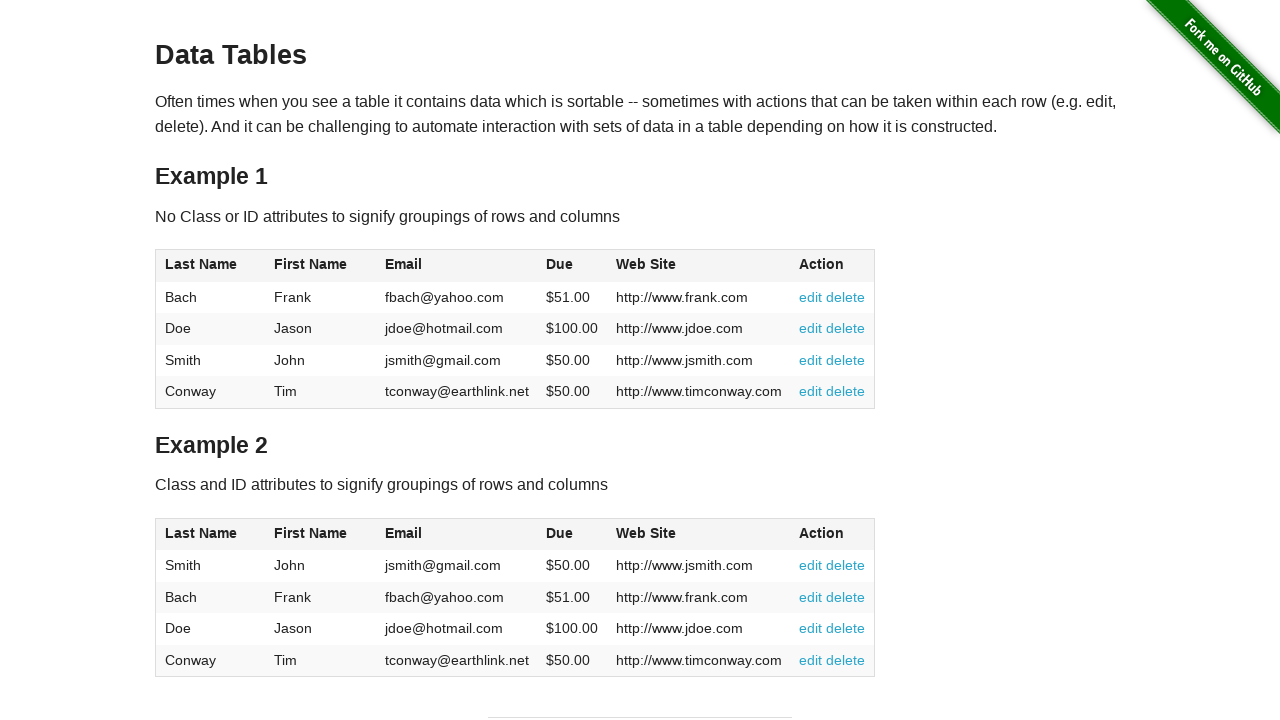

Extracted email values: ['fbach@yahoo.com', 'jdoe@hotmail.com', 'jsmith@gmail.com', 'tconway@earthlink.net']
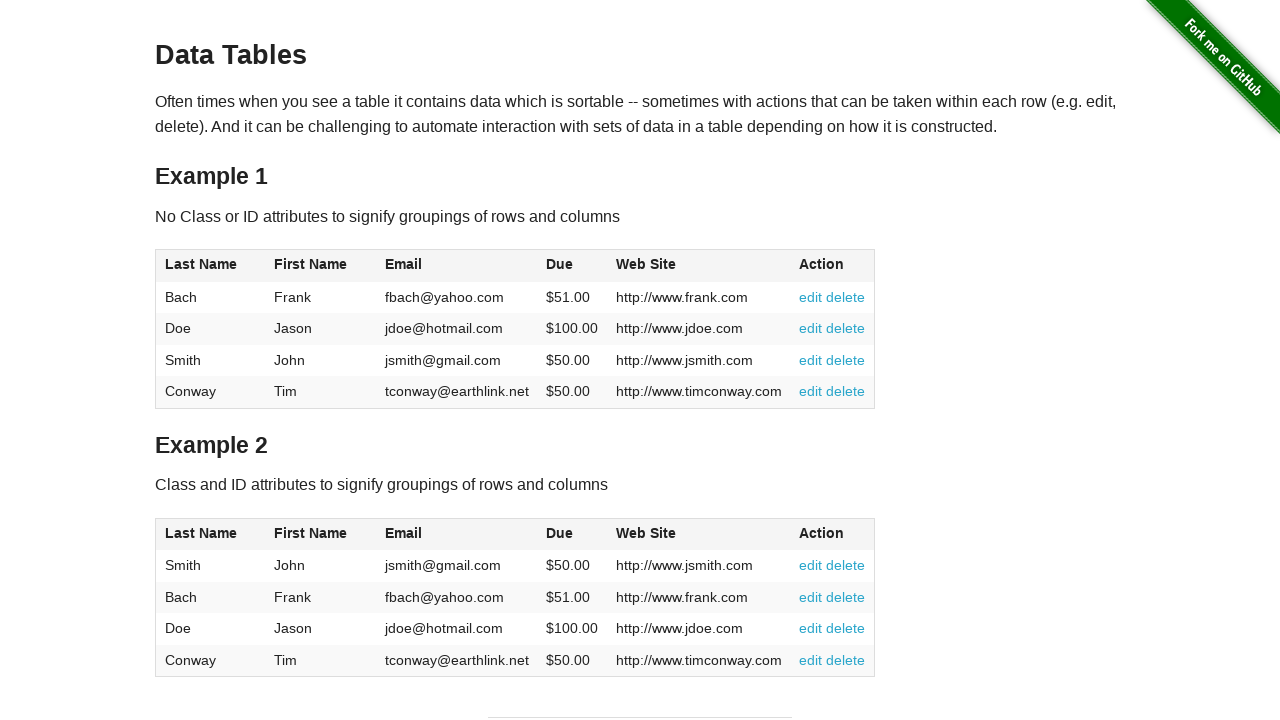

Verified email column is sorted in ascending alphabetical order
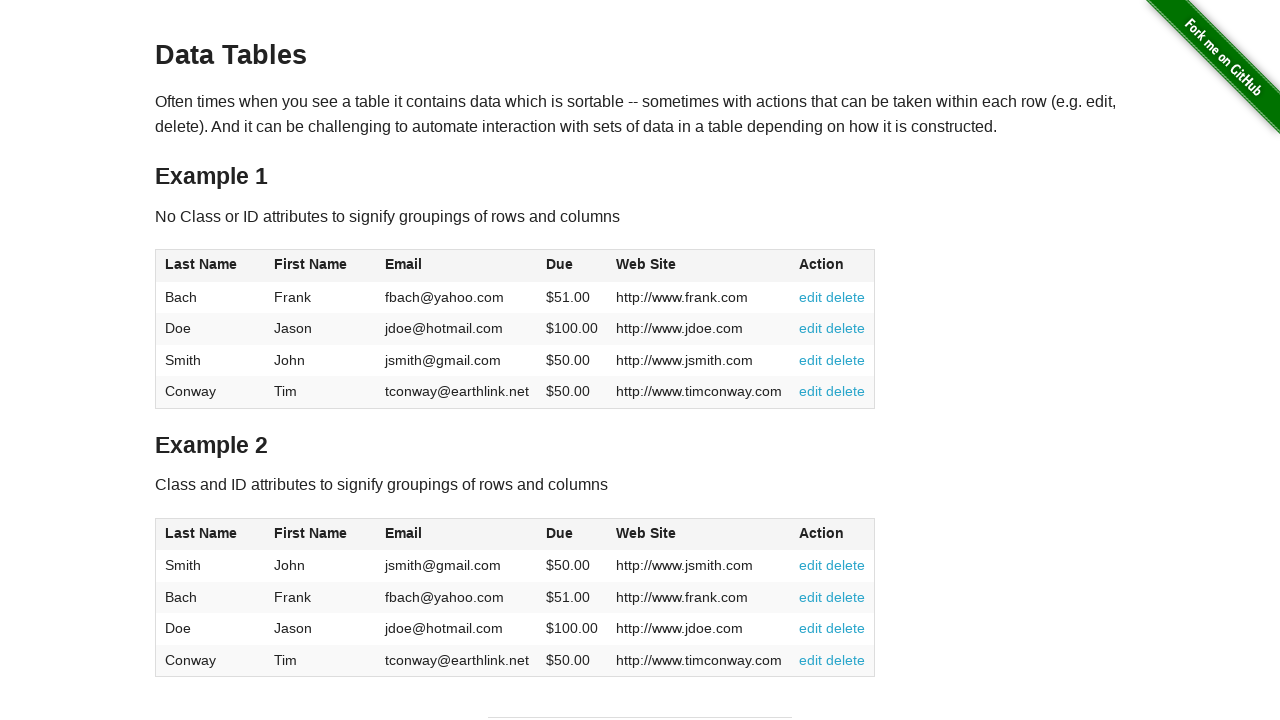

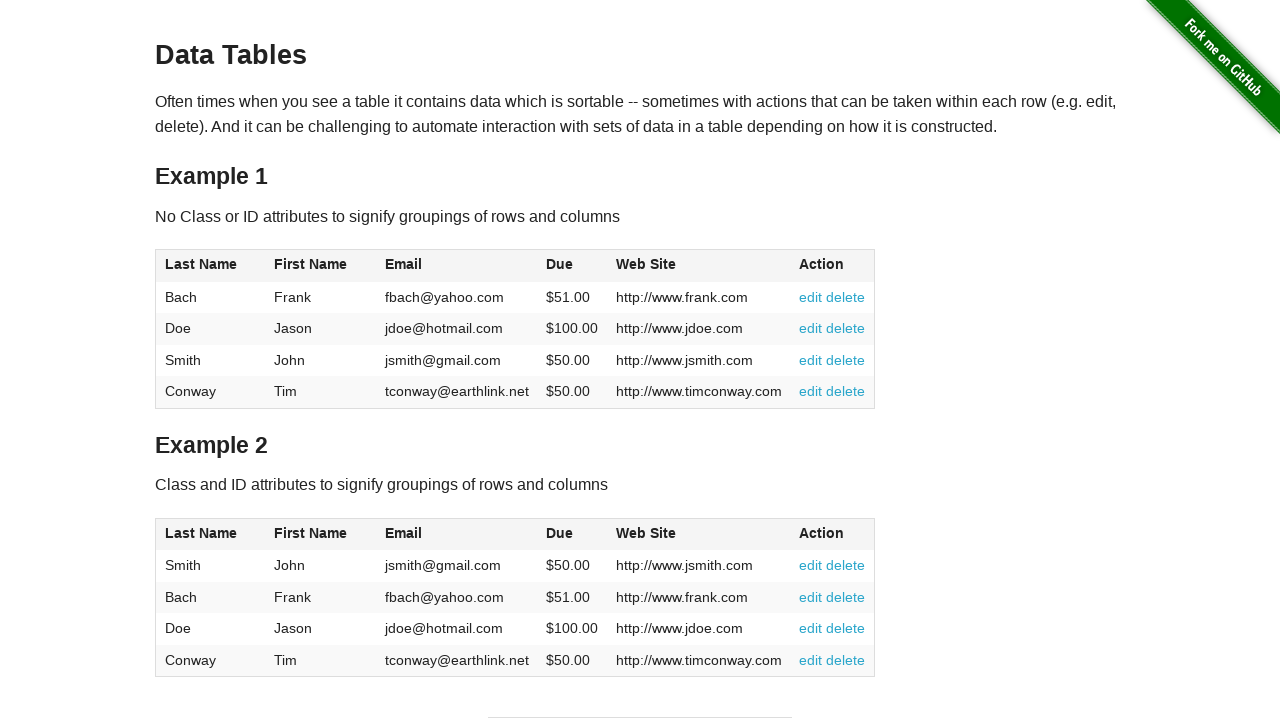